Navigates to text-compare.com and maximizes the browser window. The original script loaded an ad-blocker extension which is not reproducible in a clean environment, but the core navigation works without it.

Starting URL: https://text-compare.com

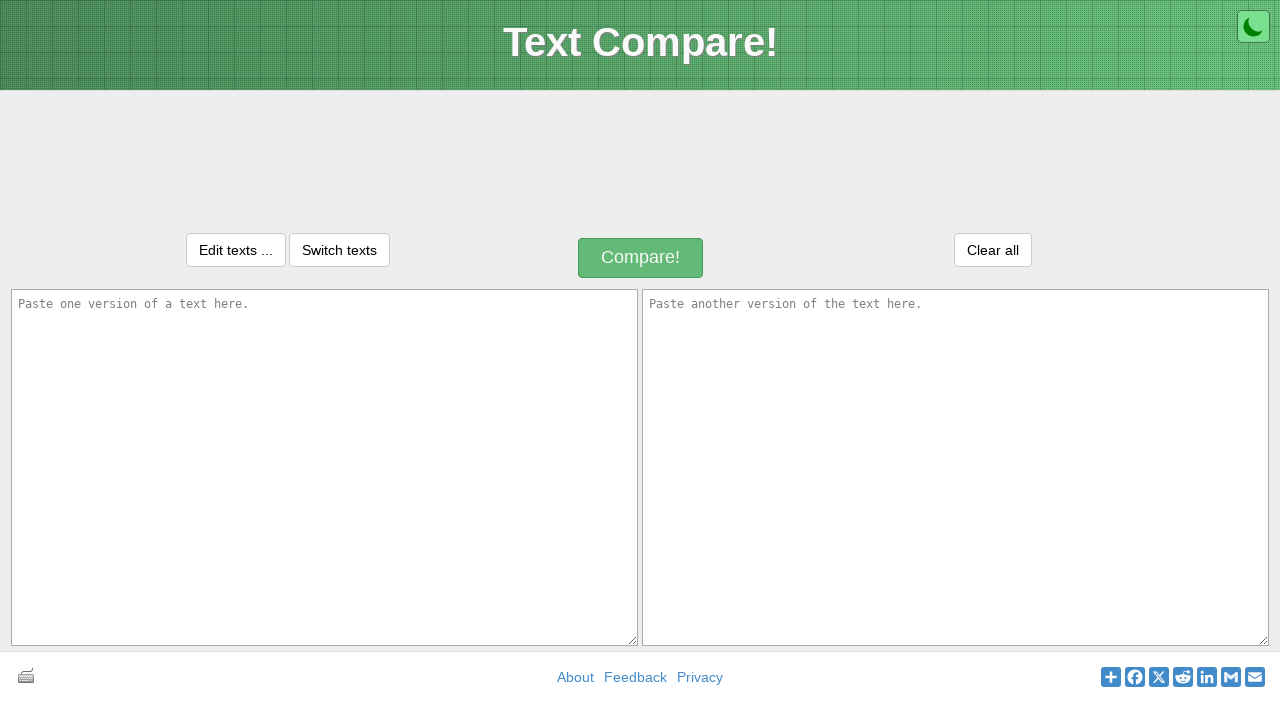

Set viewport size to 1920x1080
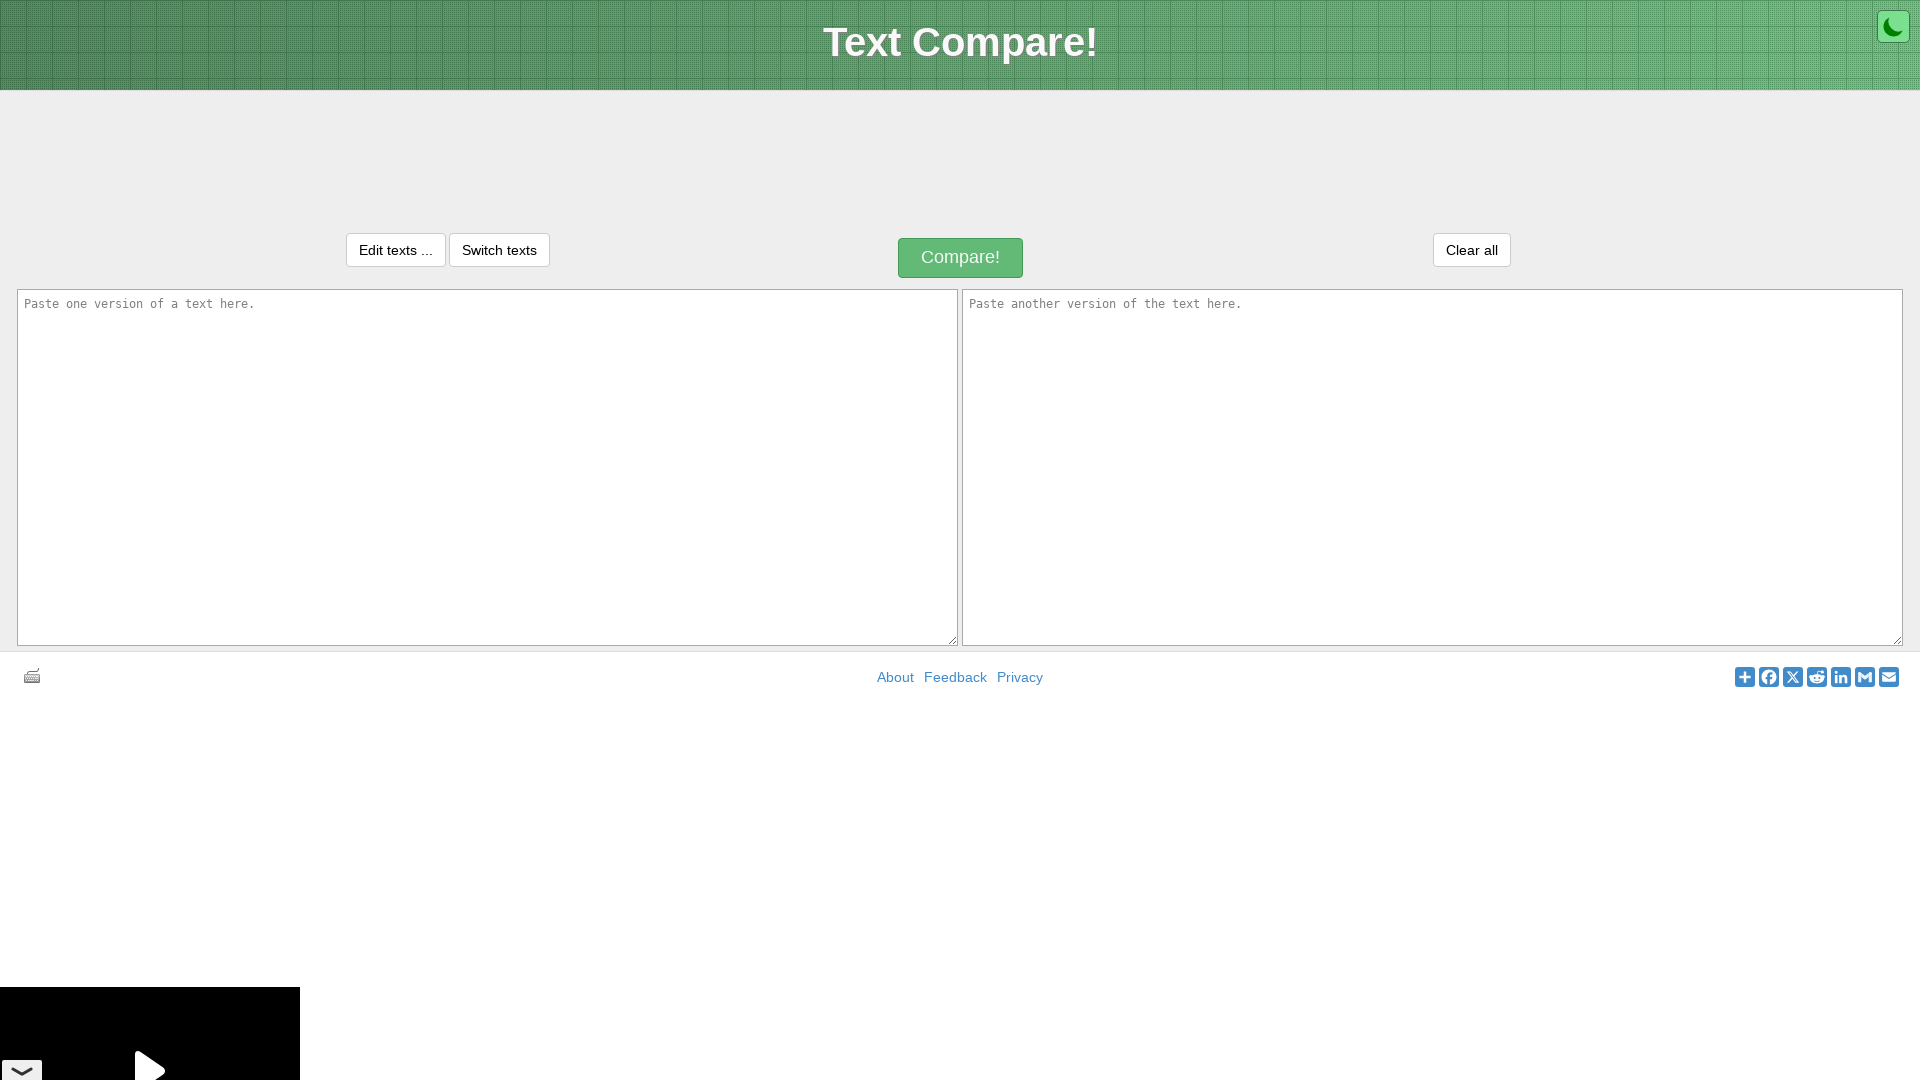

Page fully loaded (domcontentloaded state)
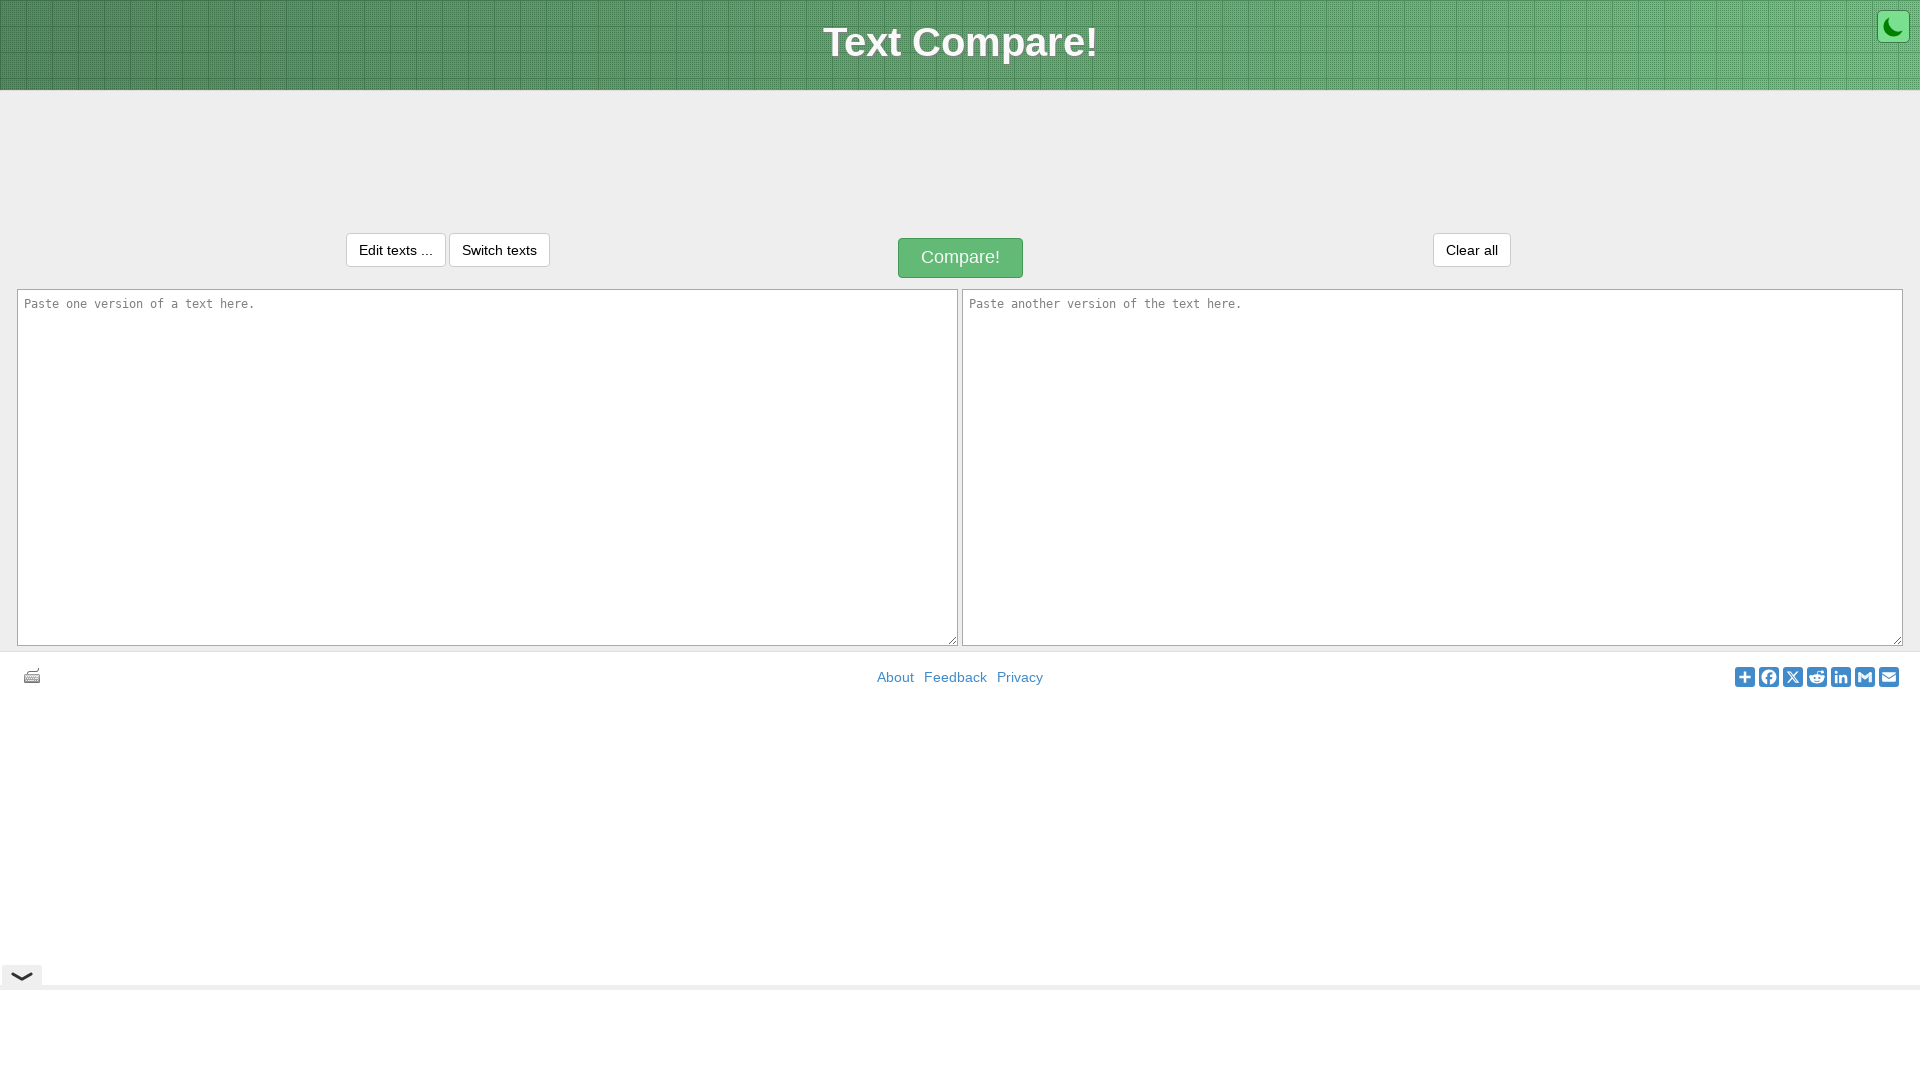

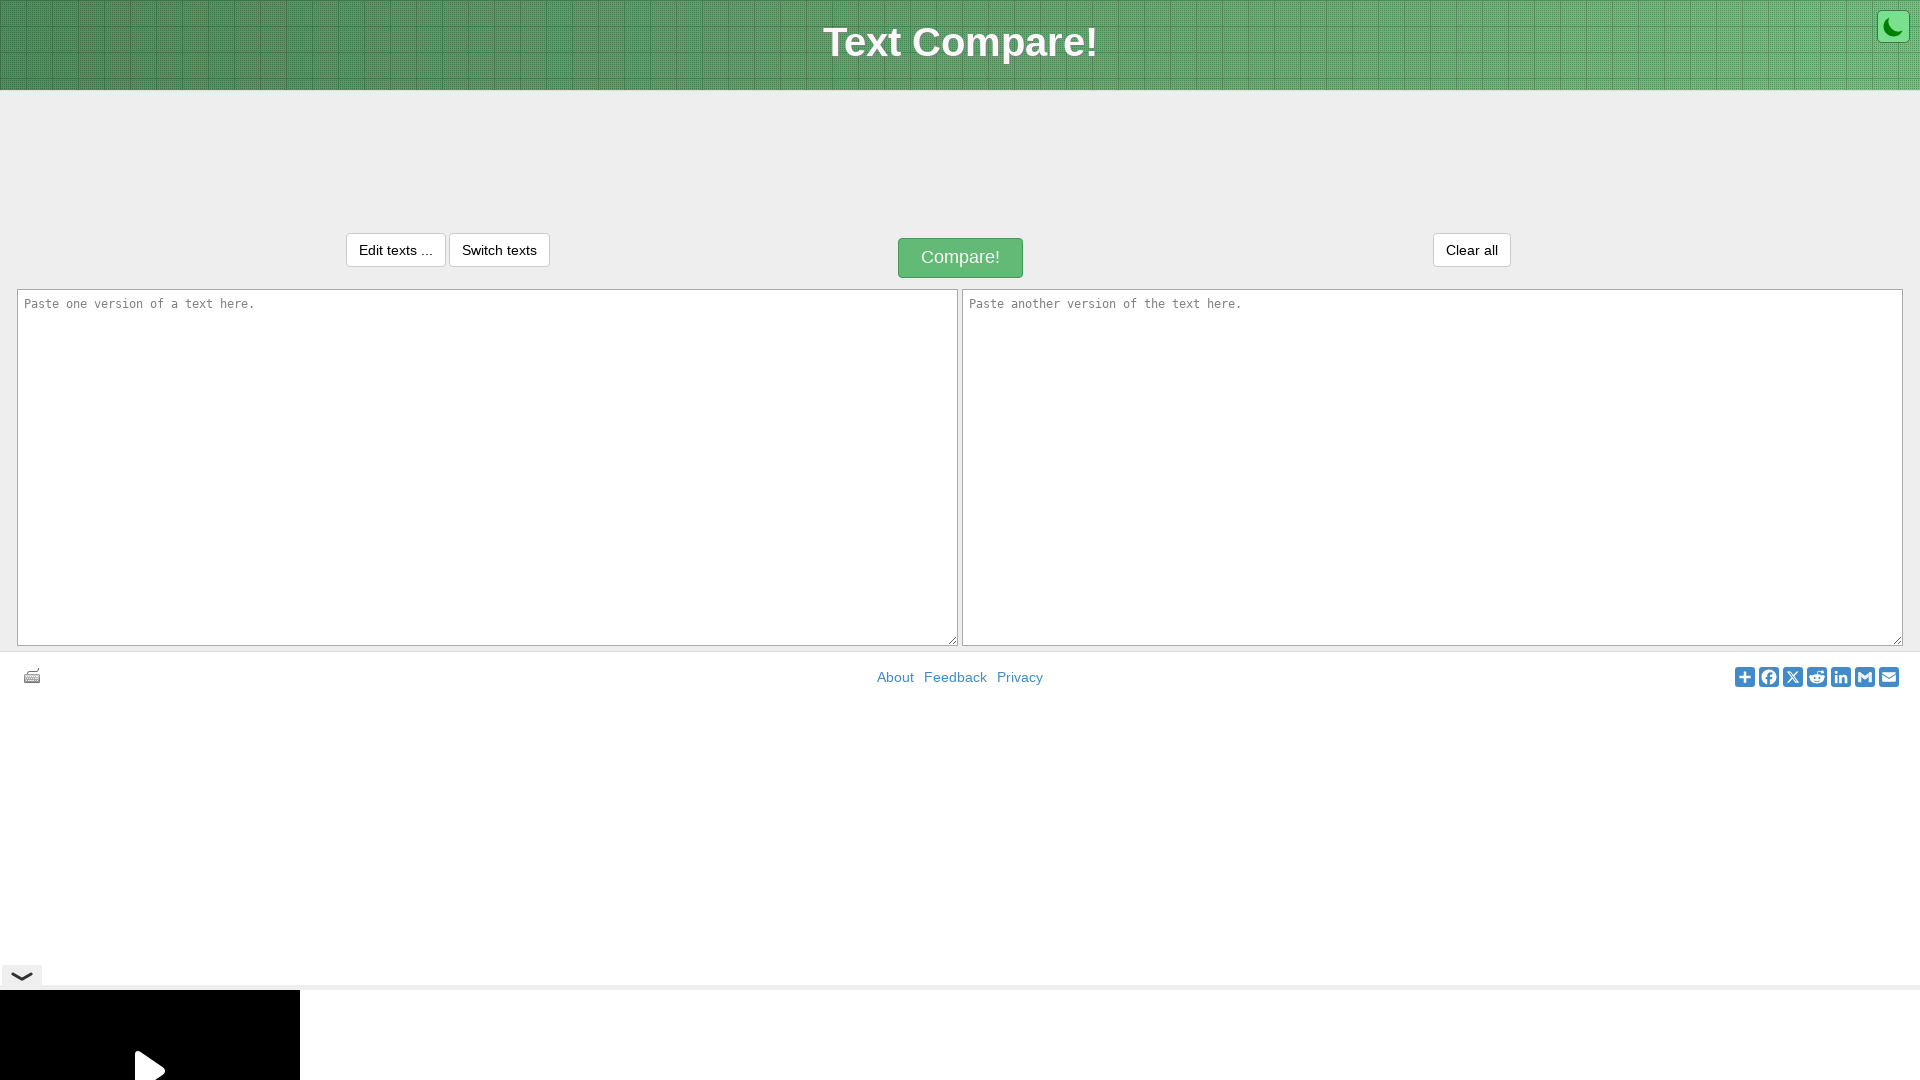